Tests renting and returning a cat to verify the return functionality works correctly

Starting URL: https://cs1632.appspot.com

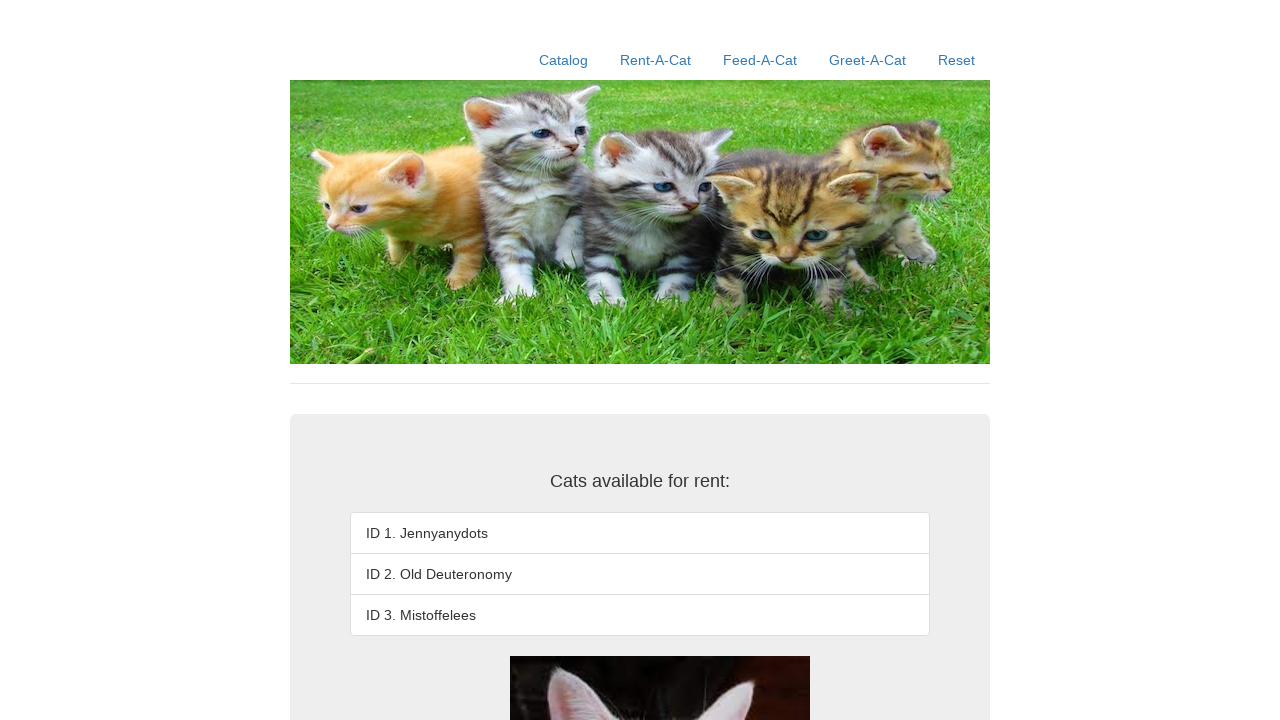

Clicked Reset button to reset the application at (956, 60) on a:has-text('Reset')
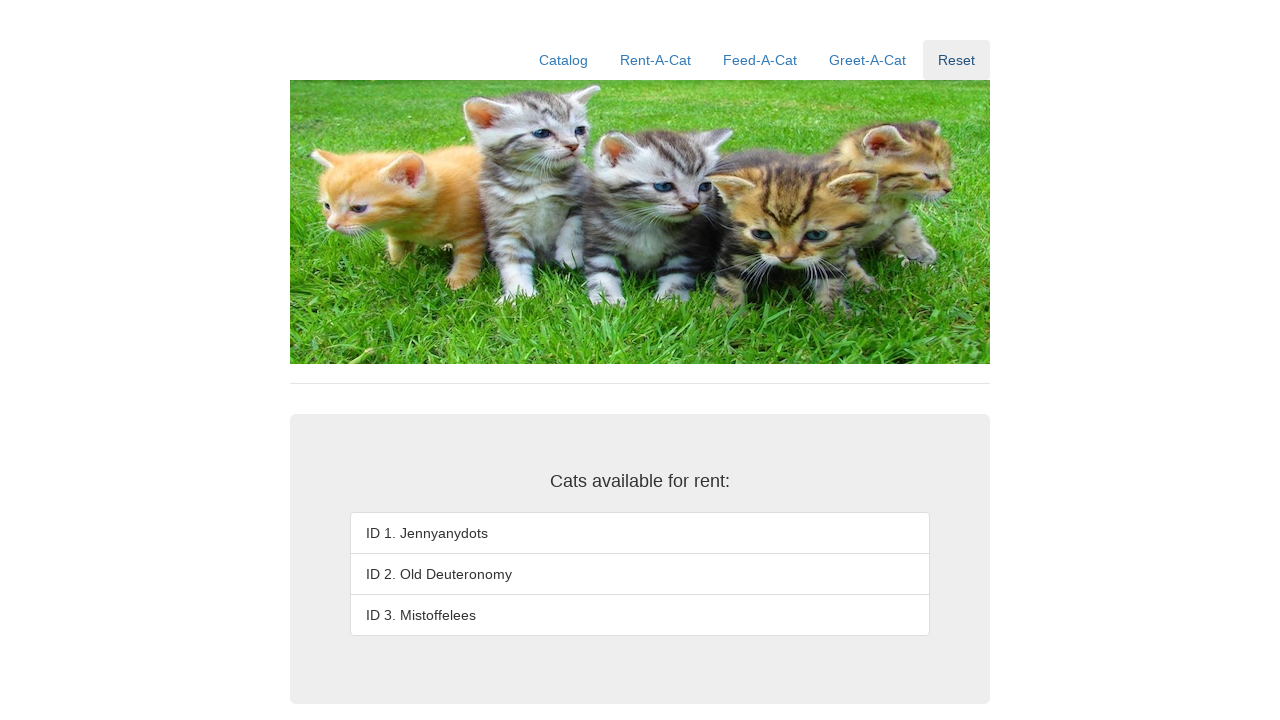

Navigated to Rent-A-Cat page at (656, 60) on a:has-text('Rent-A-Cat')
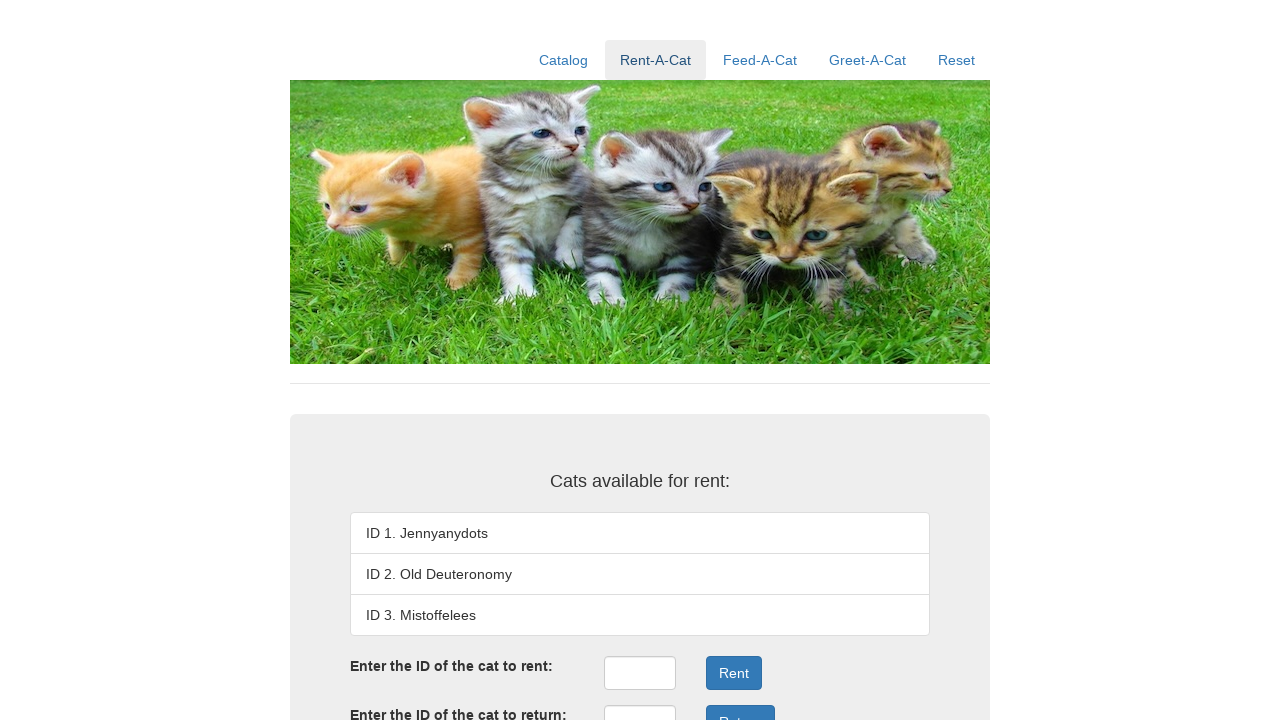

Verified rent button exists on the page
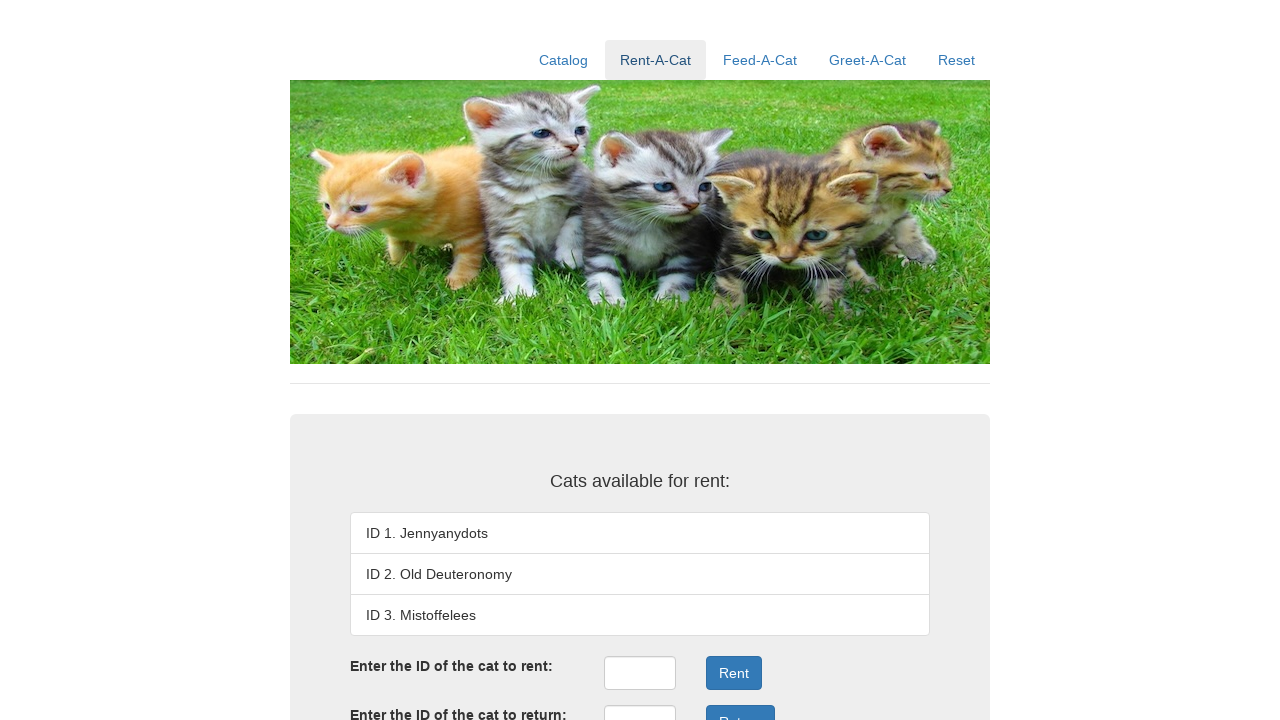

Clicked on rentID input field at (640, 673) on #rentID
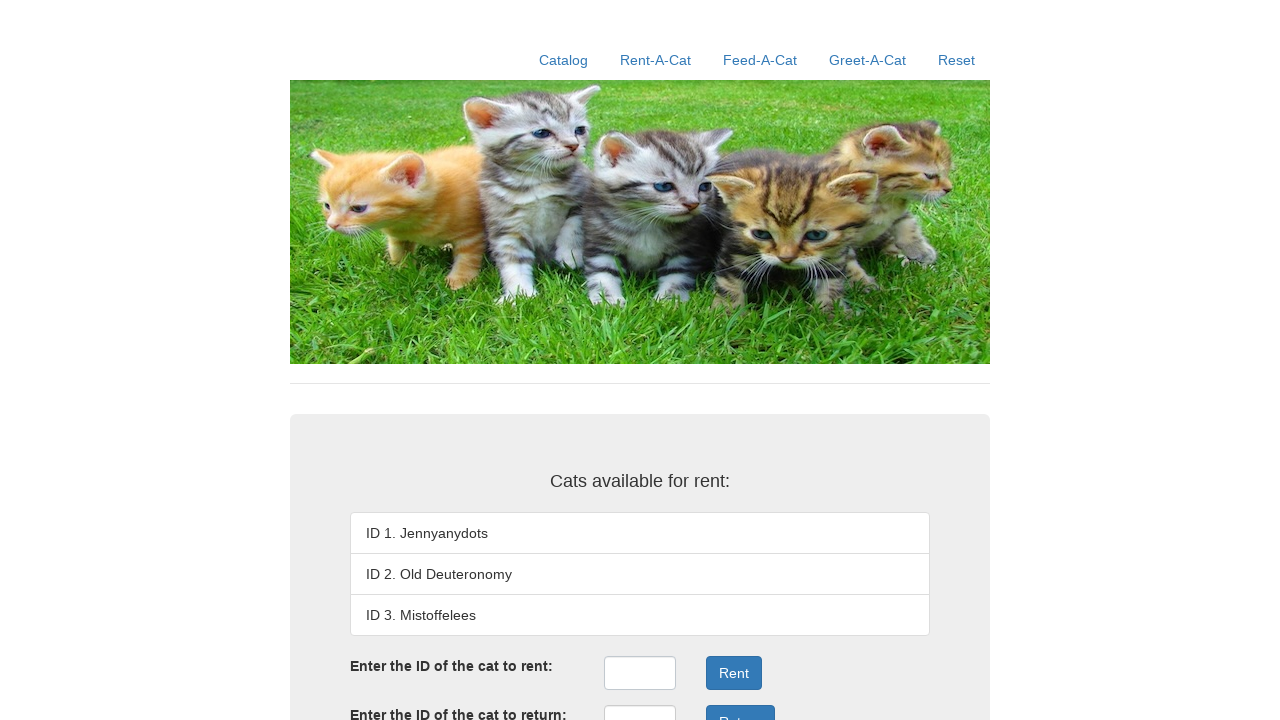

Filled rentID field with cat ID 2 on #rentID
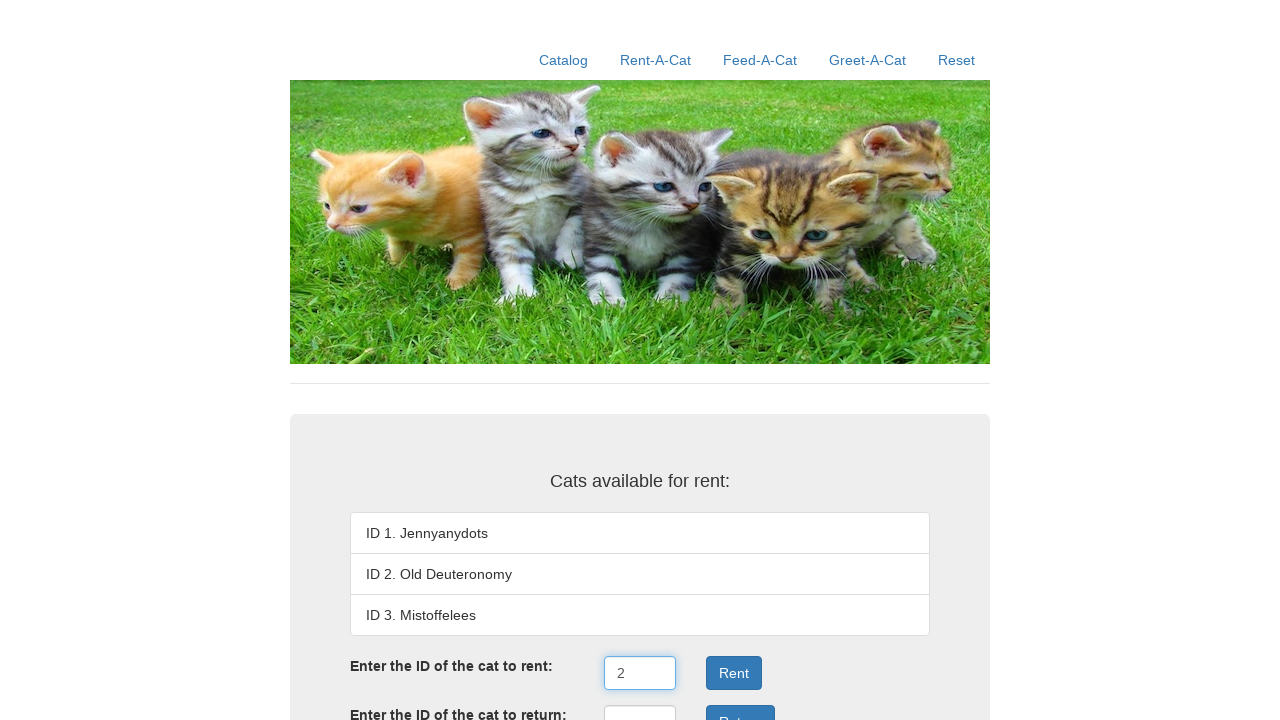

Clicked rent button to rent cat ID 2 at (734, 673) on .form-group:nth-child(3) .btn
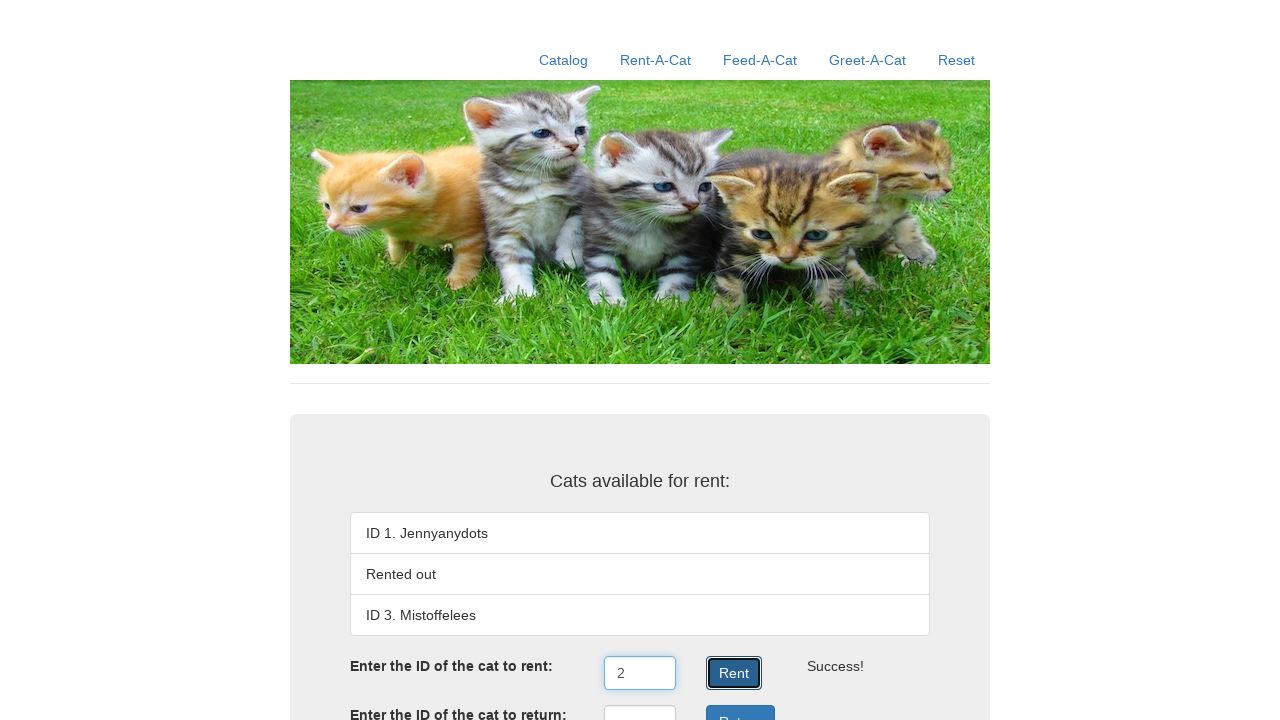

Verified cat ID 2 is rented out
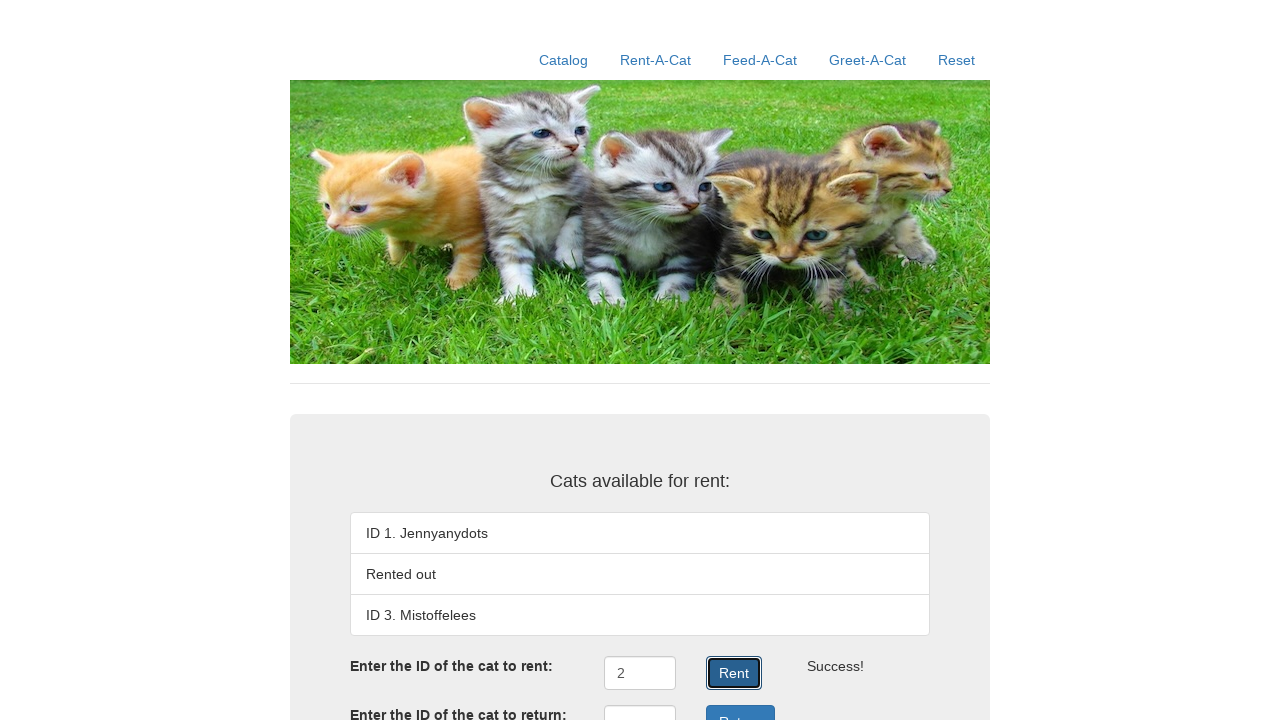

Clicked on returnID input field at (640, 703) on #returnID
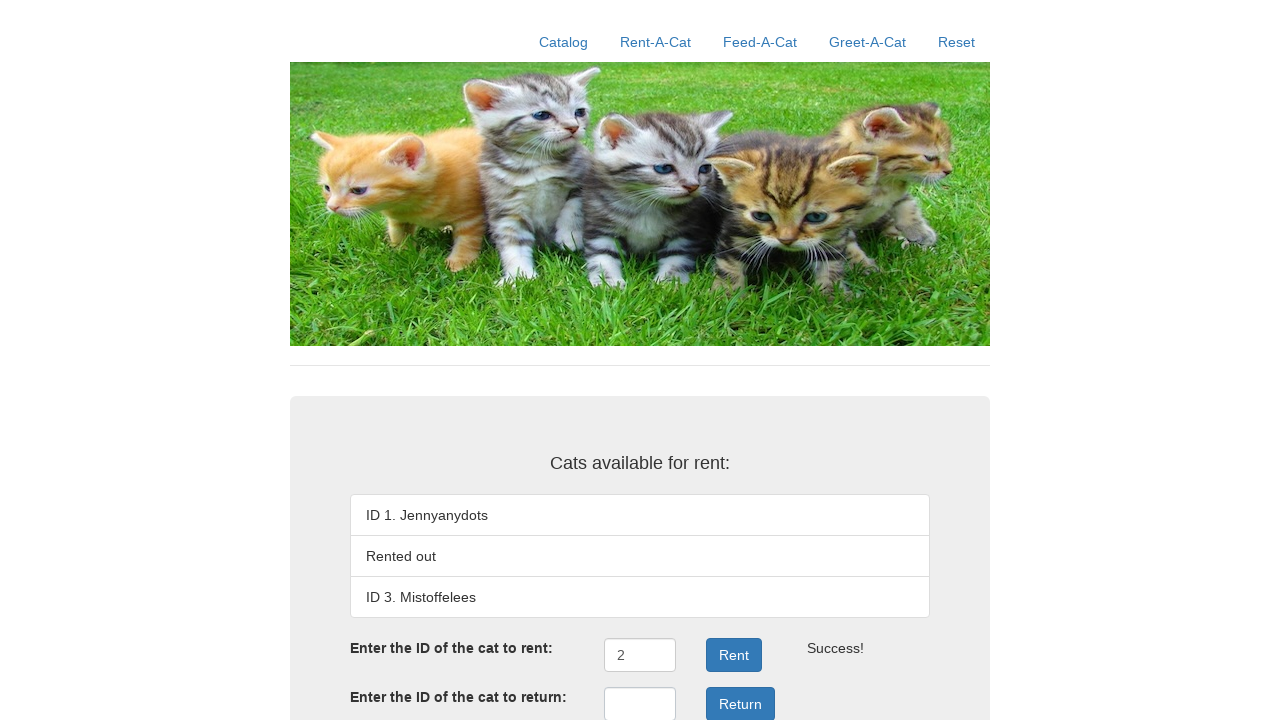

Filled returnID field with cat ID 2 on #returnID
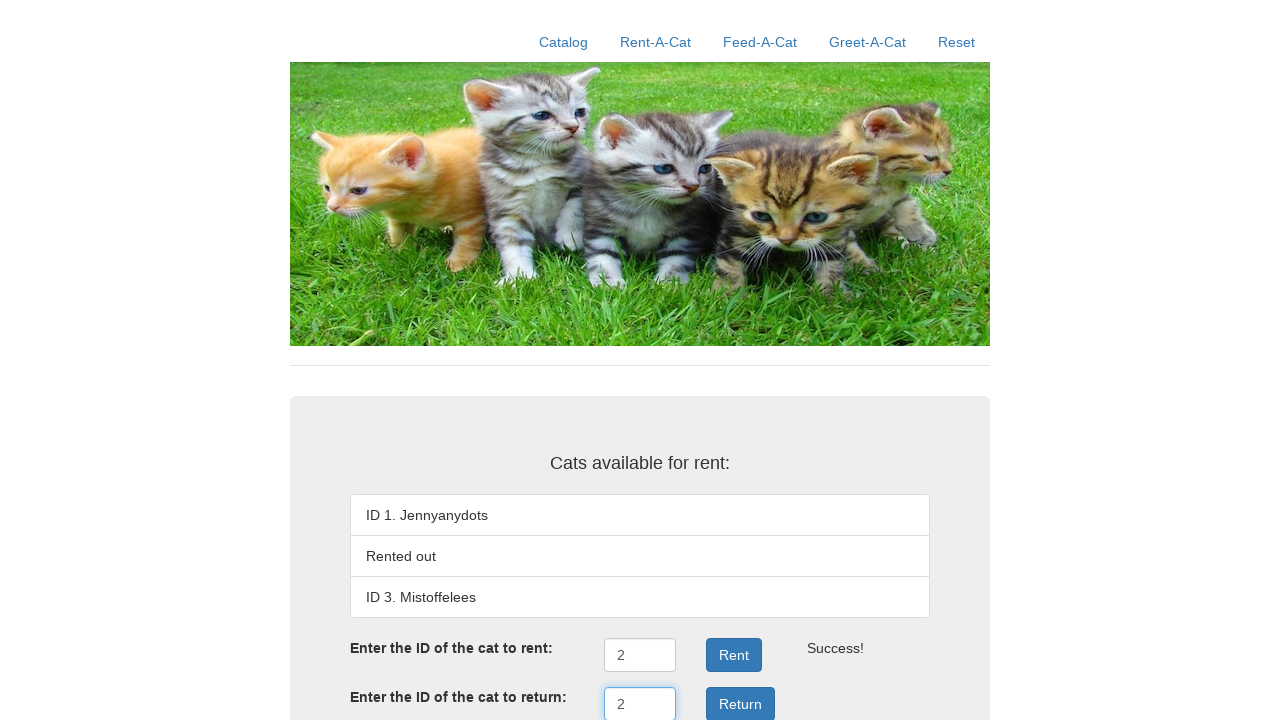

Clicked return button to return cat ID 2 at (740, 703) on button[onclick='returnSubmit()']
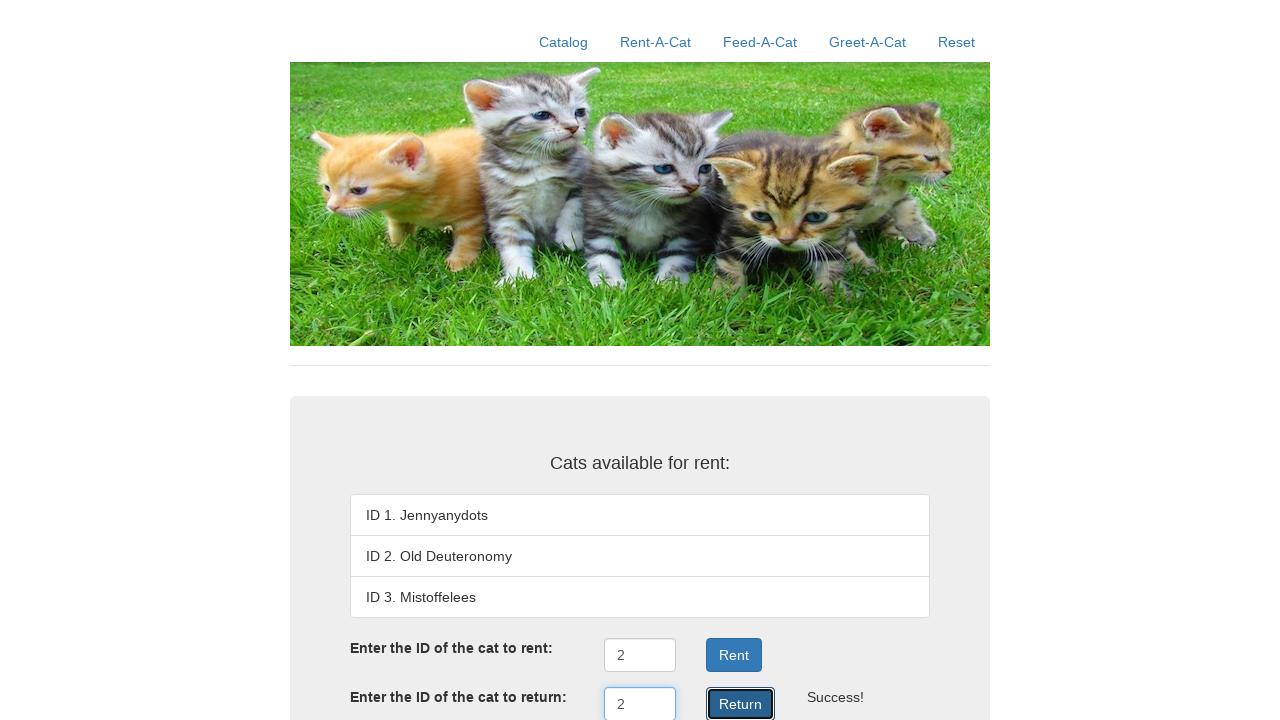

Verified cat ID 2 (Old Deuteronomy) has been successfully returned
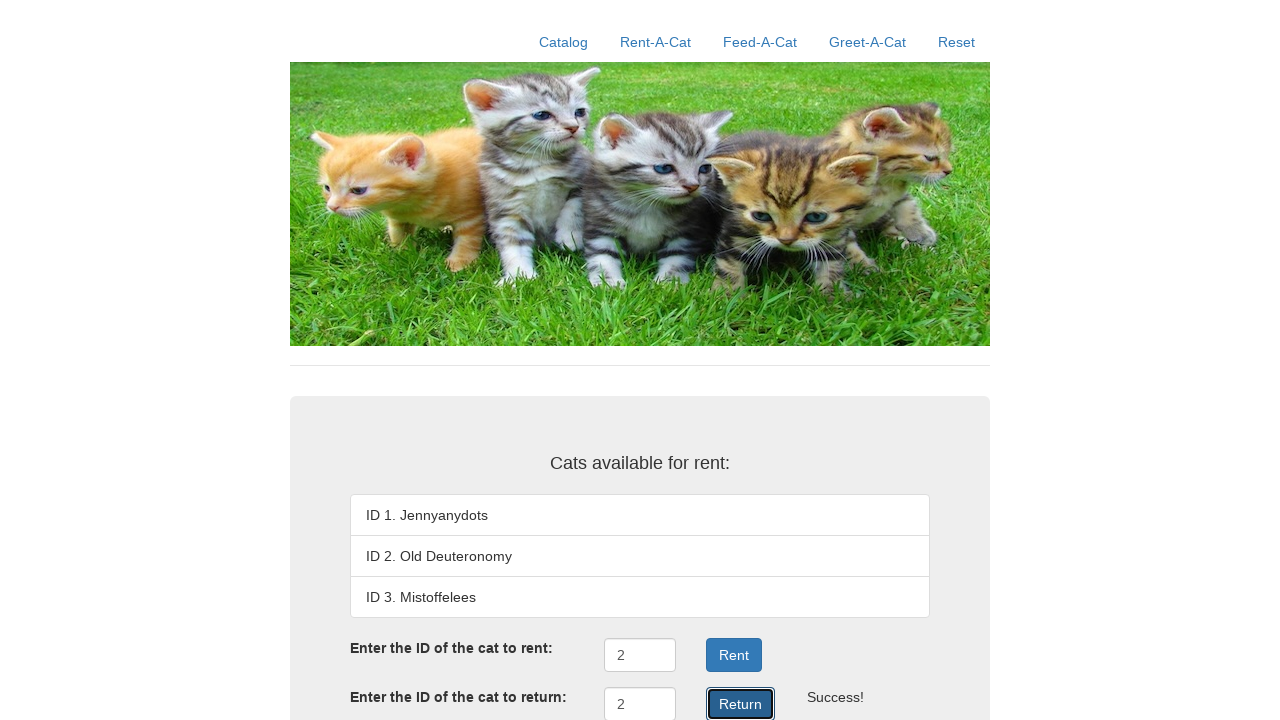

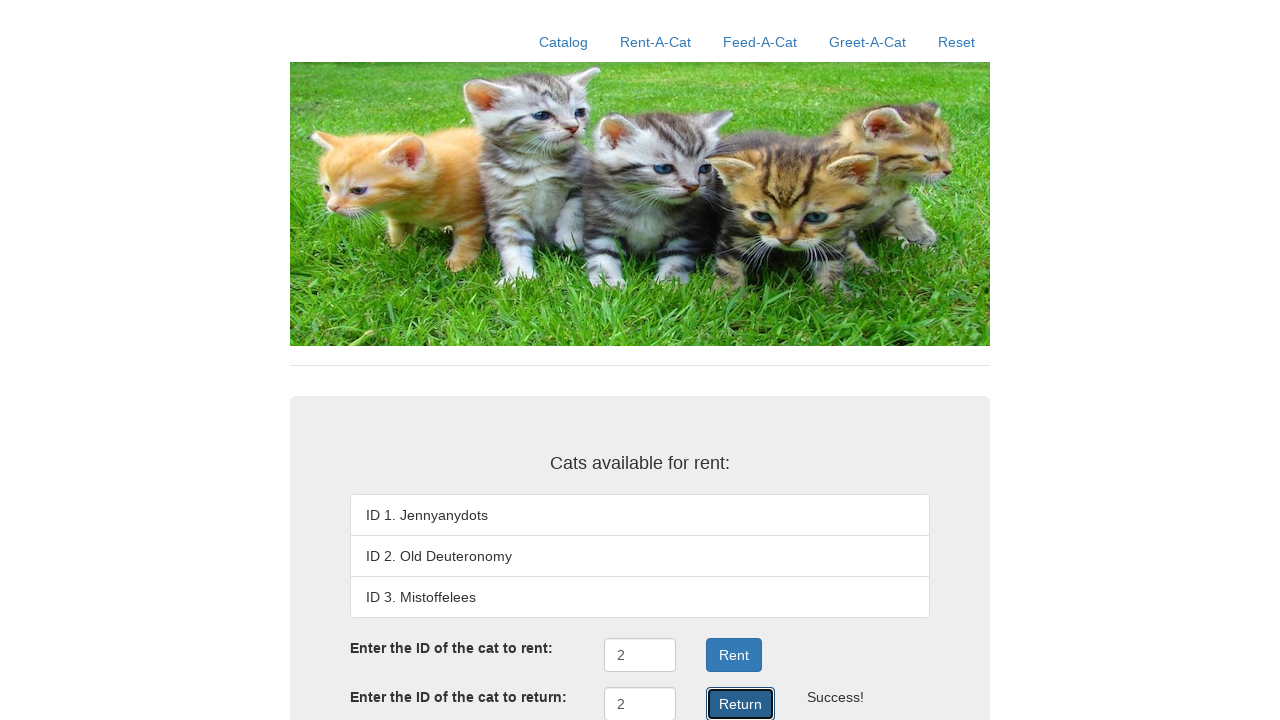